Tests browser navigation by clicking links and using the back button to return to previous pages

Starting URL: http://omayo.blogspot.com/

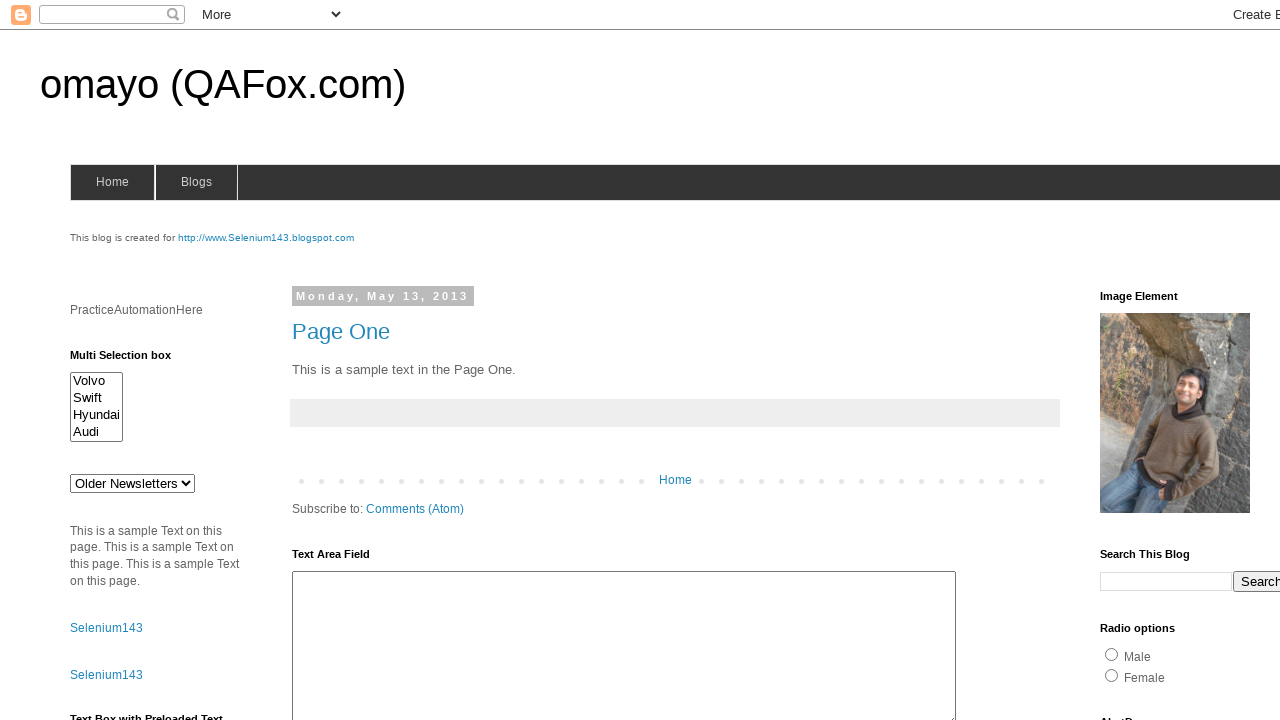

Clicked on link2 at (106, 675) on #link2
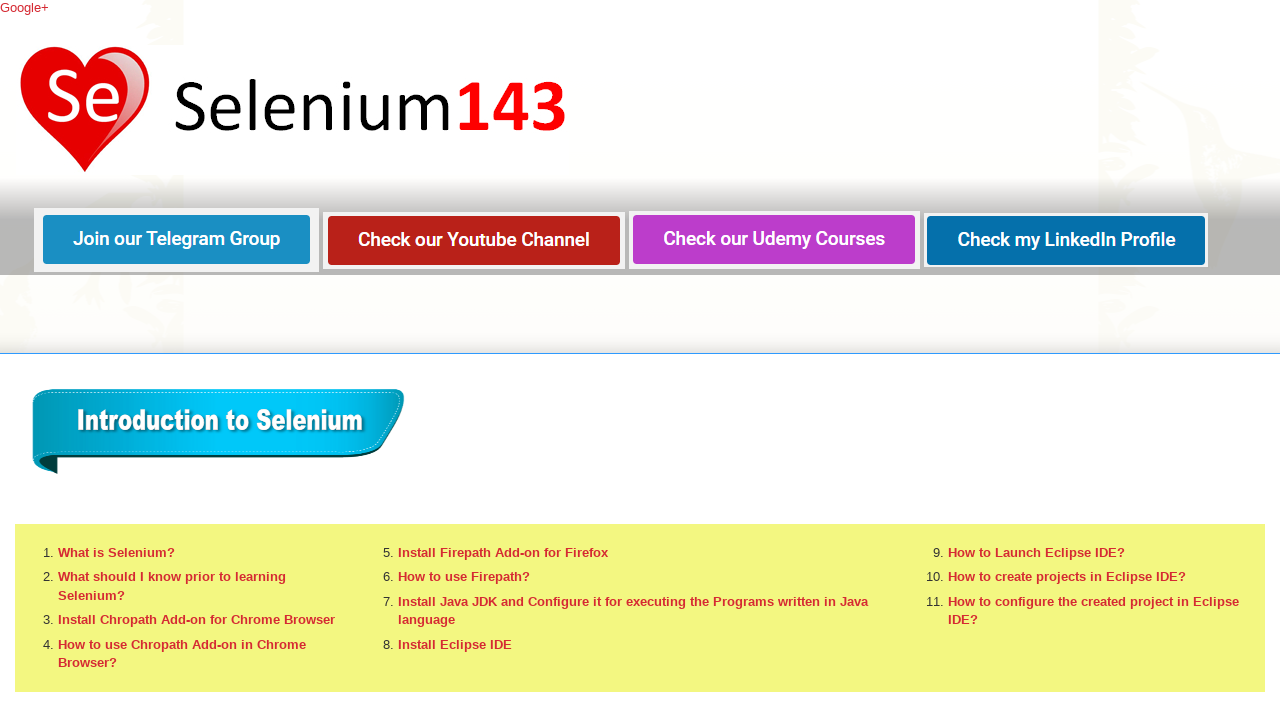

Page loaded after clicking link2
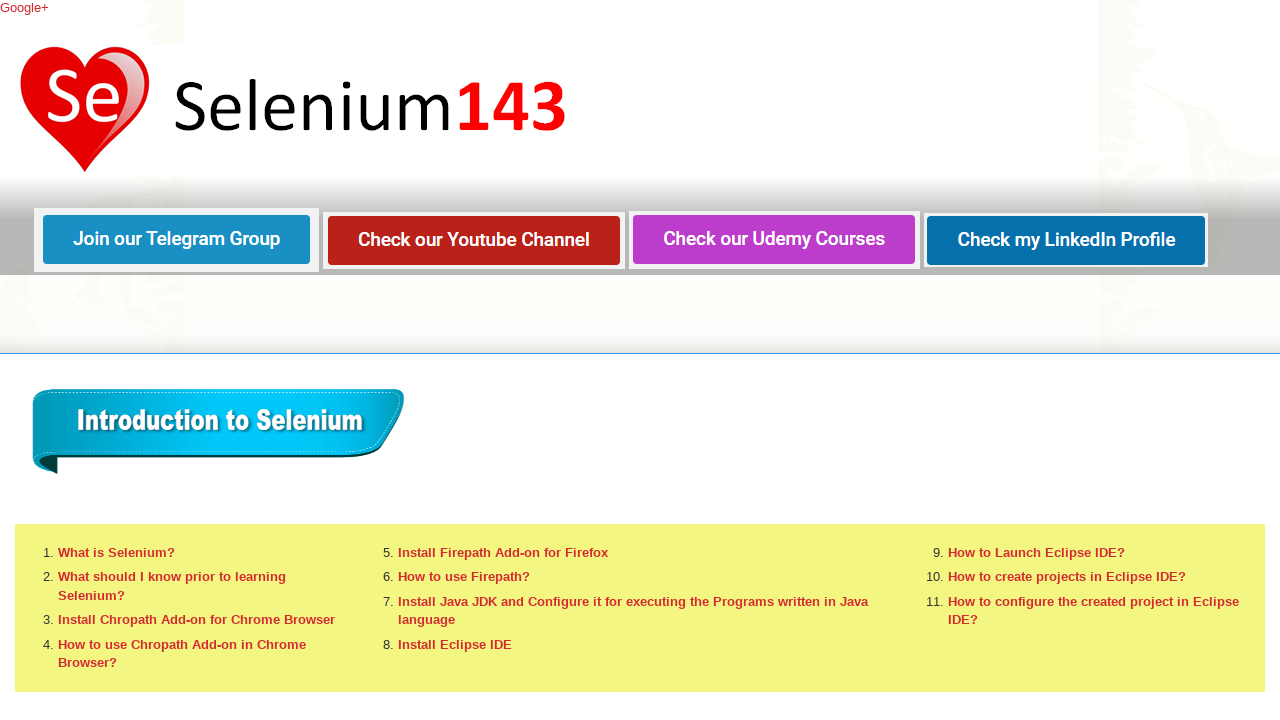

Clicked on the navigate back command link at (1057, 352) on a:has-text('Using navigate( ).back( ) command to move backward')
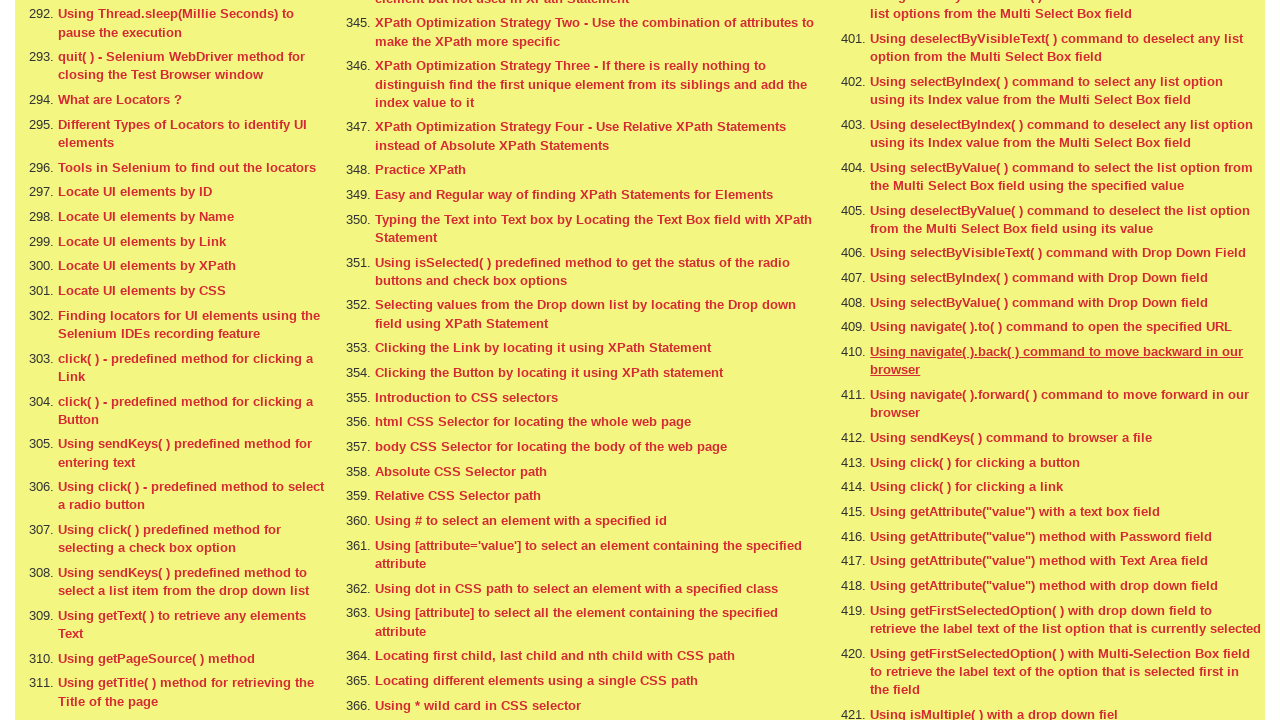

Navigated back to previous page using browser back button
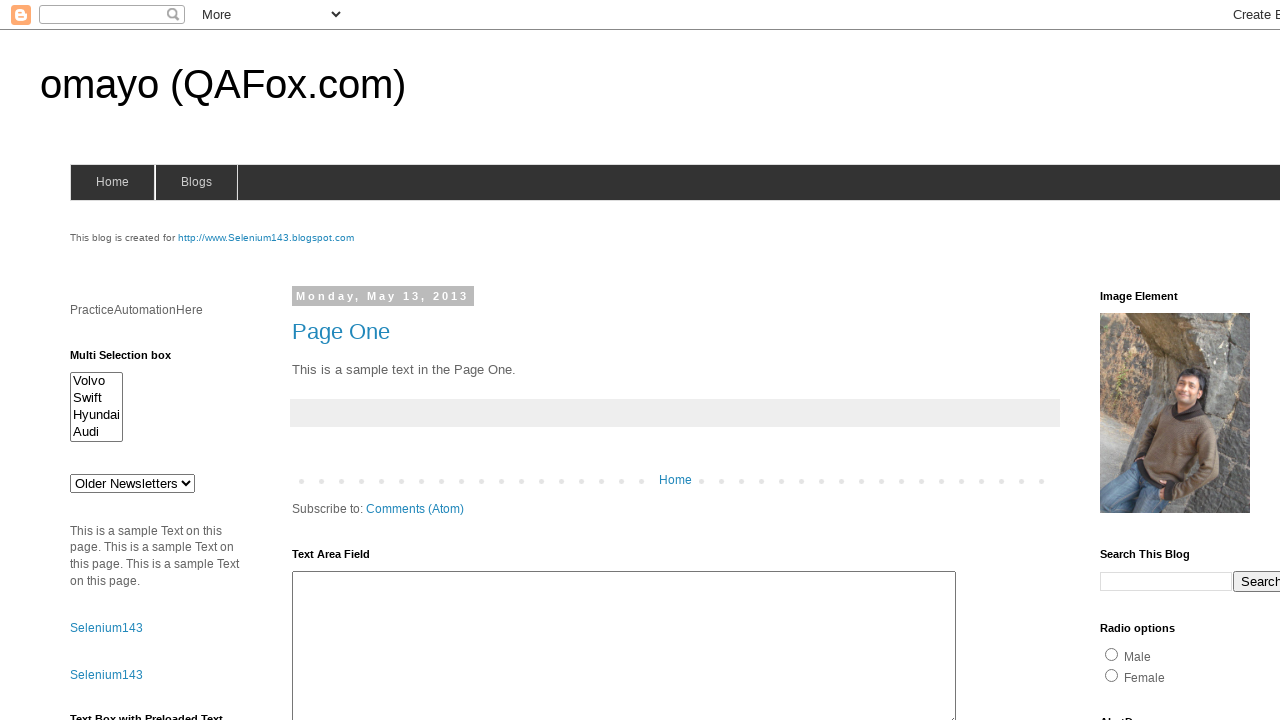

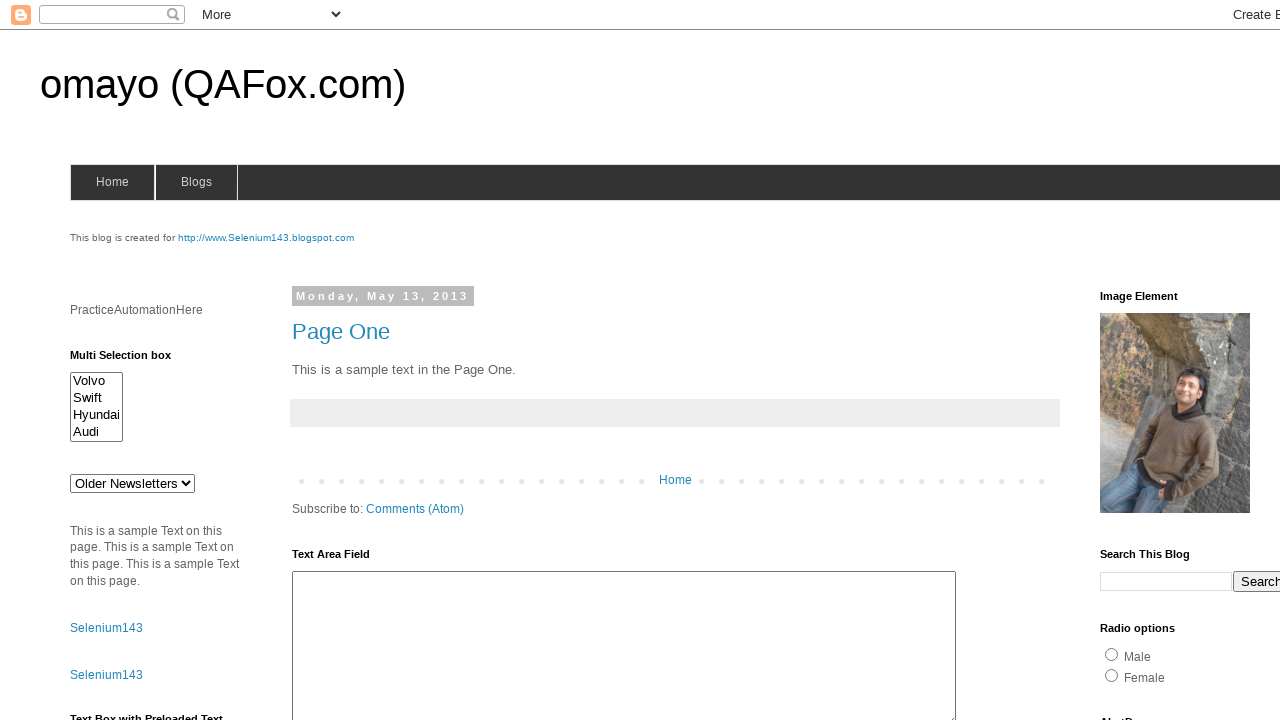